Navigates to multiple blog pages (page 2 through 4) and takes screenshots of each page to verify they load correctly

Starting URL: http://momota.github.io/blog/page/2/

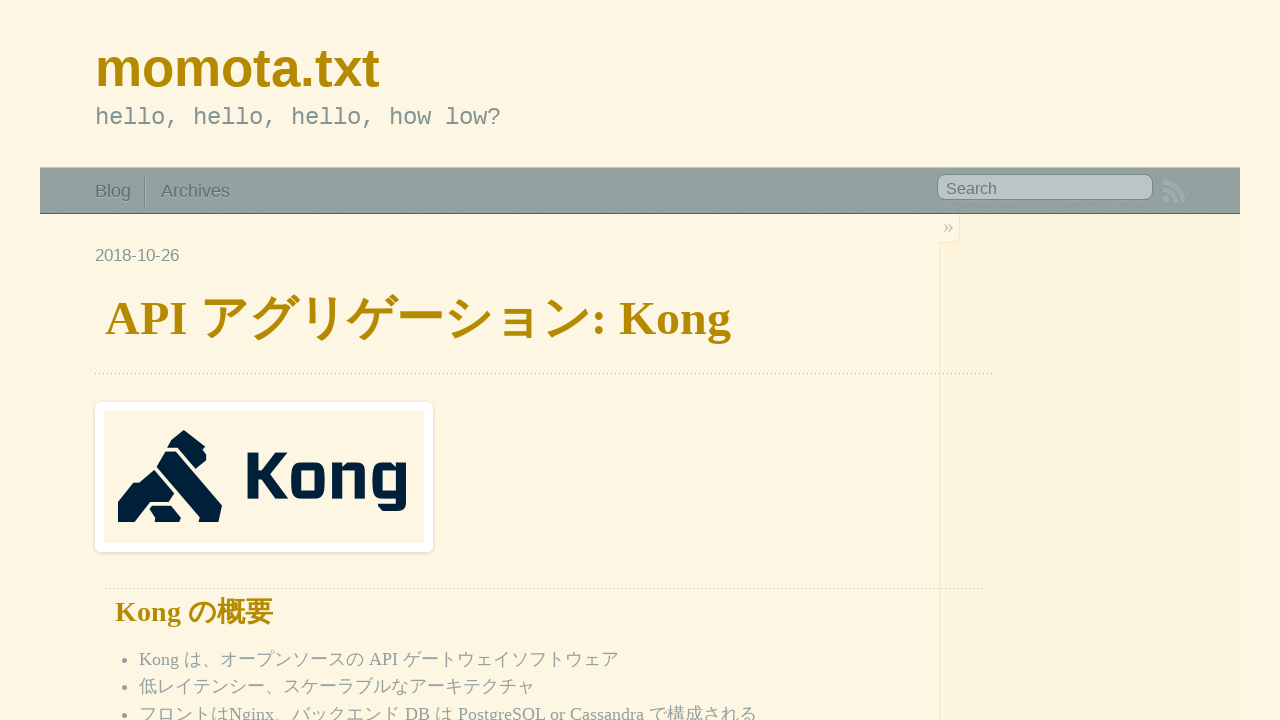

Page 2 loaded (domcontentloaded state)
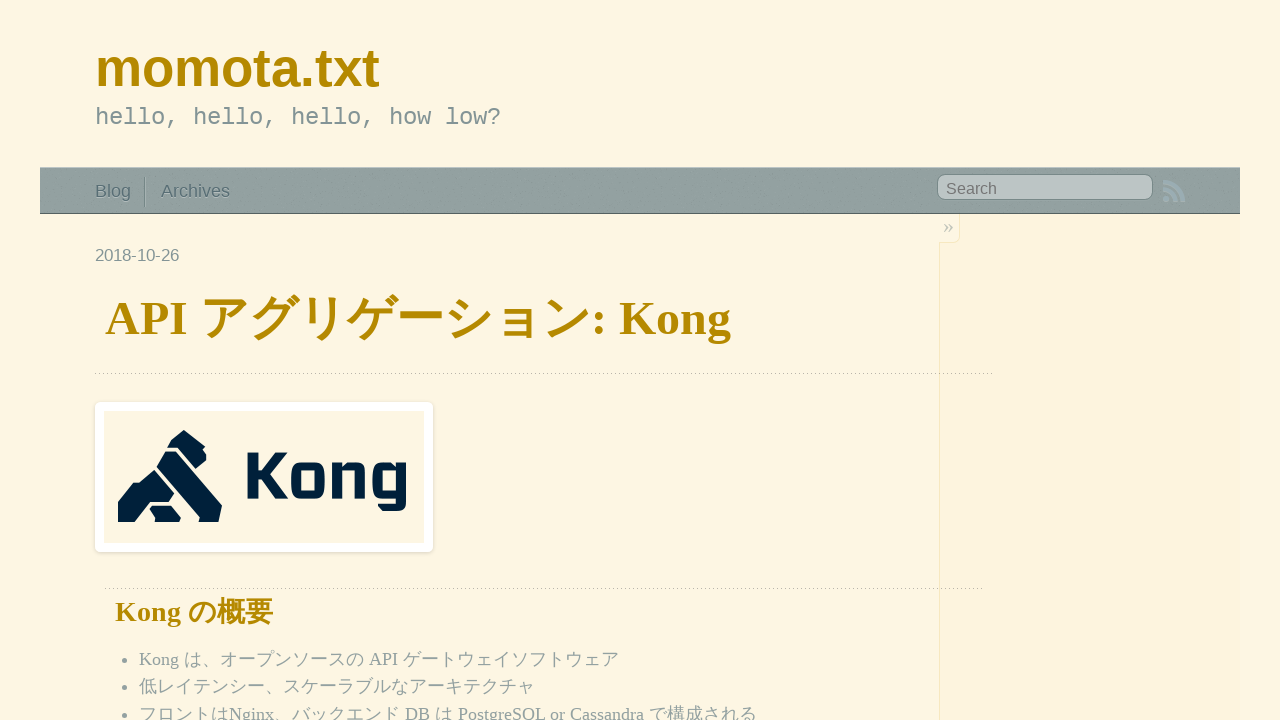

Navigated to blog page 3
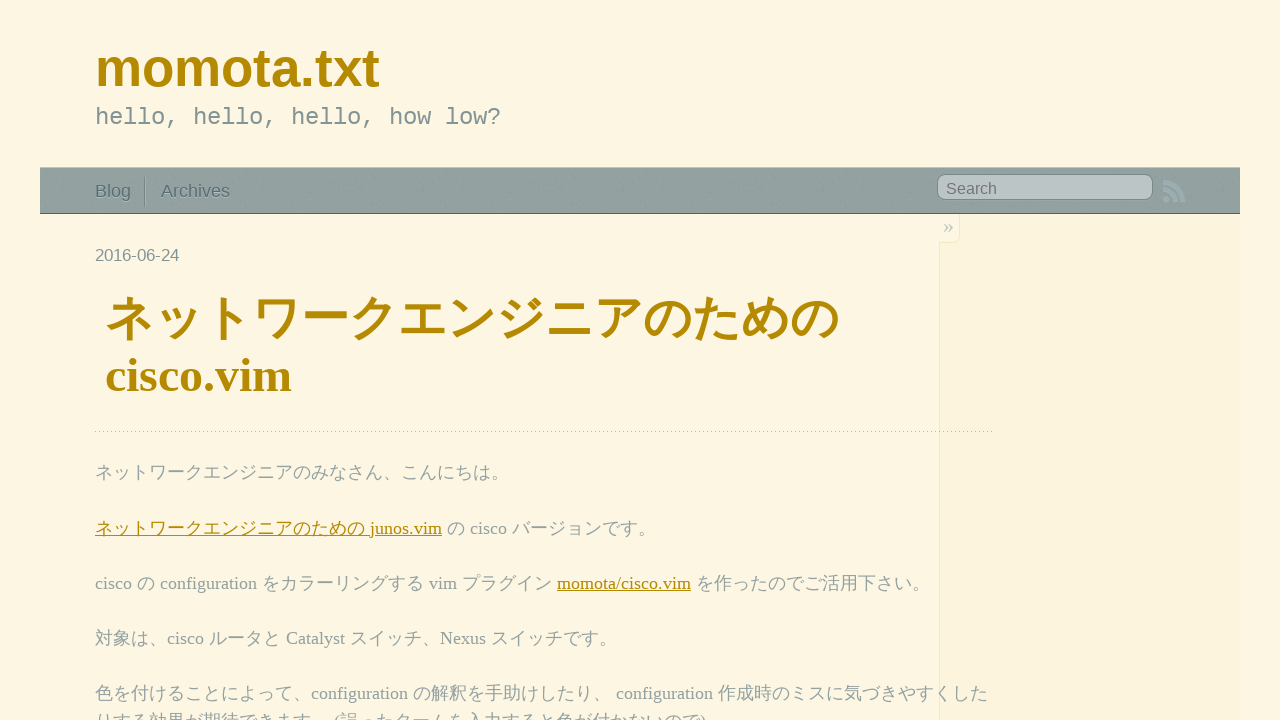

Page 3 loaded (domcontentloaded state)
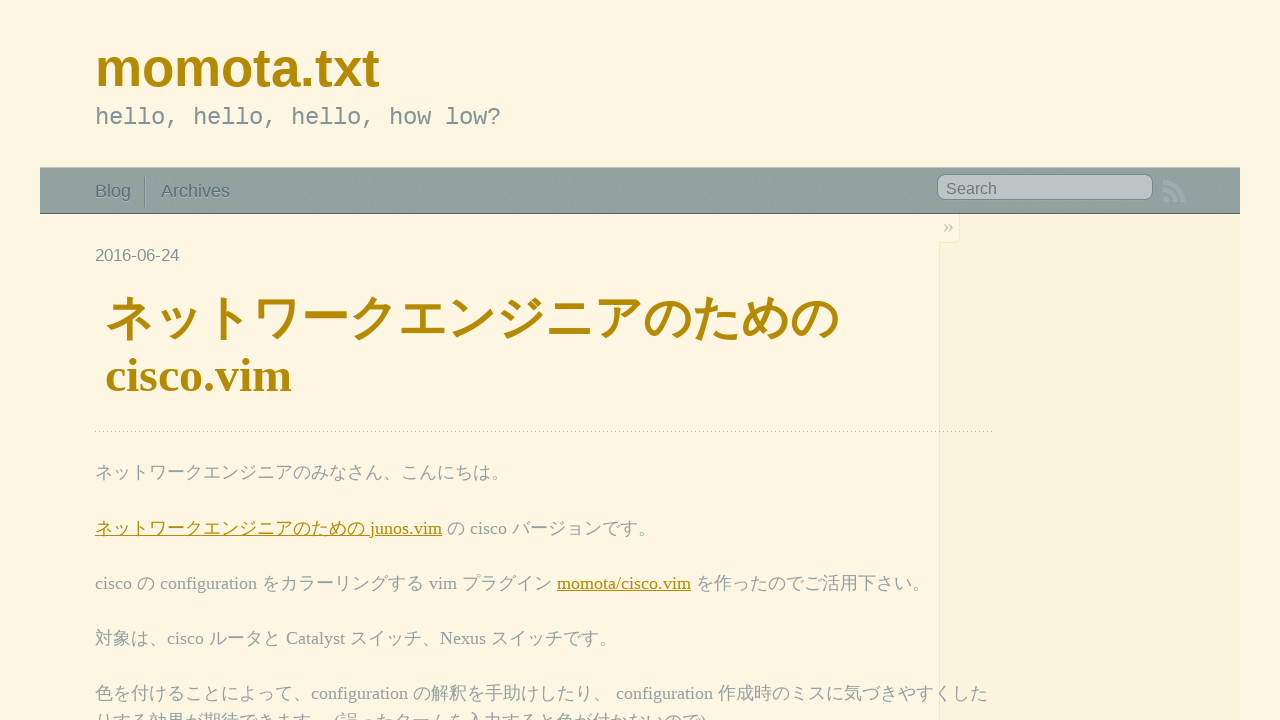

Navigated to blog page 4
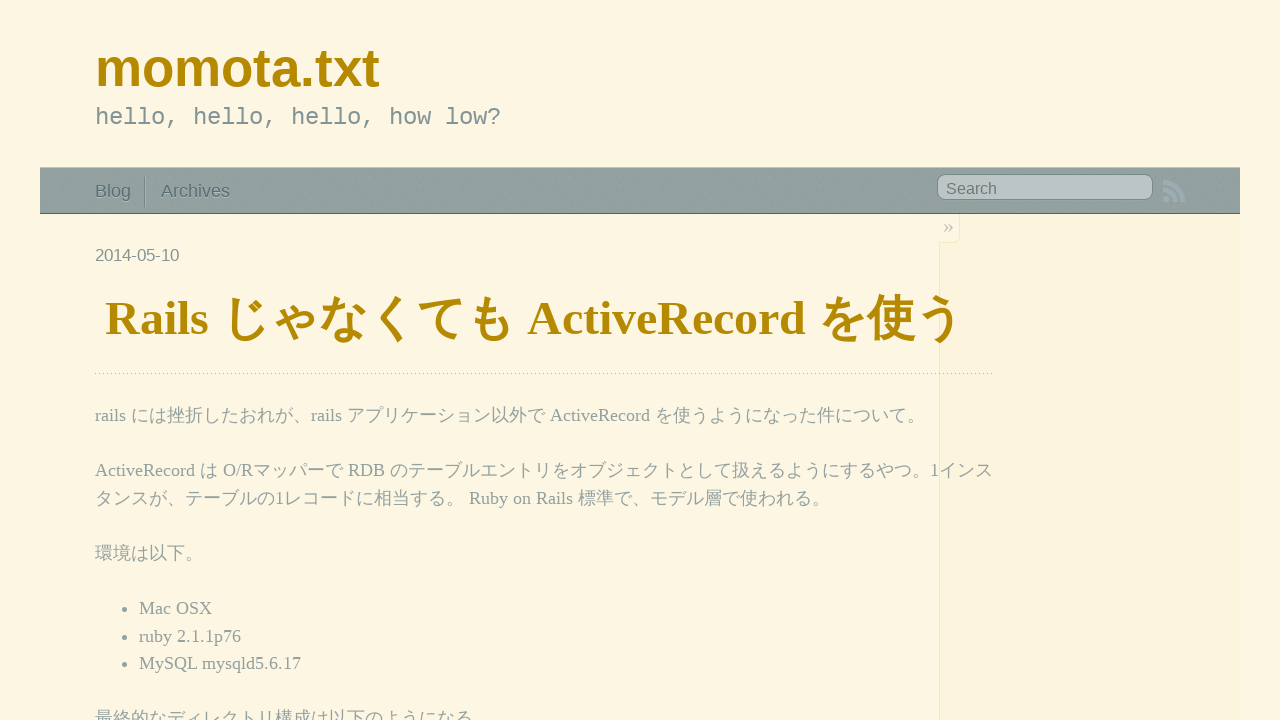

Page 4 loaded (domcontentloaded state)
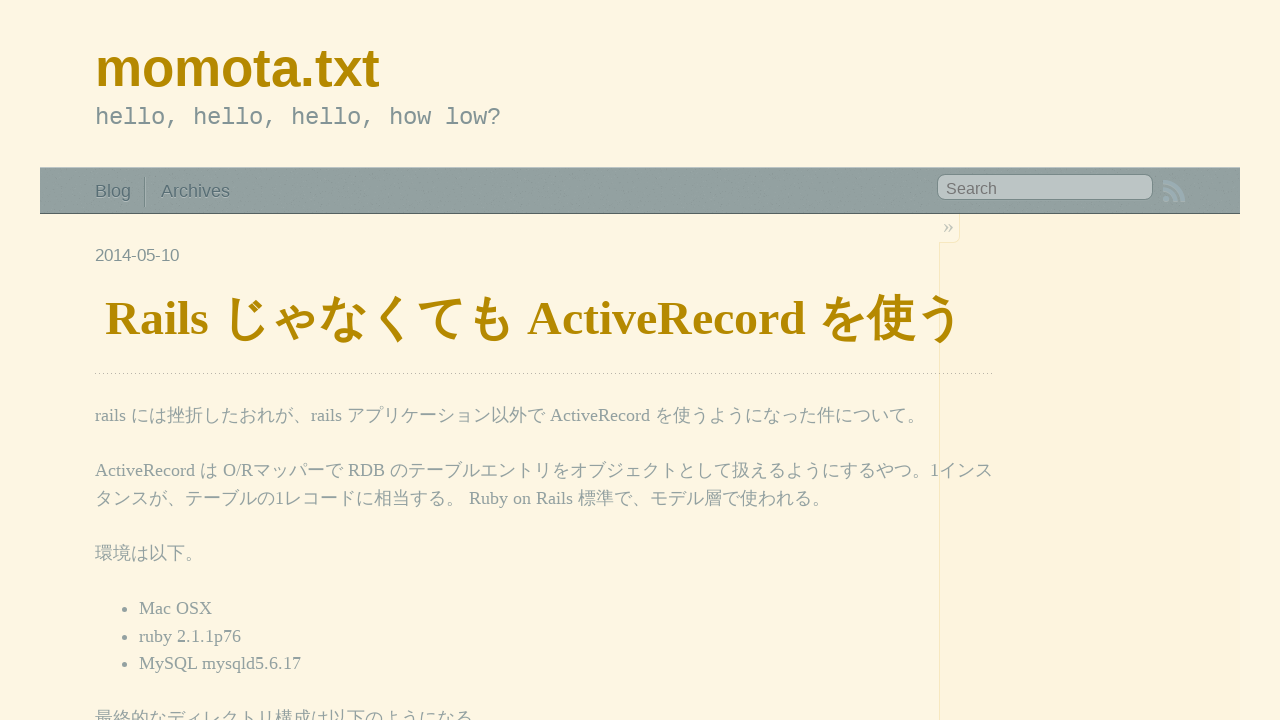

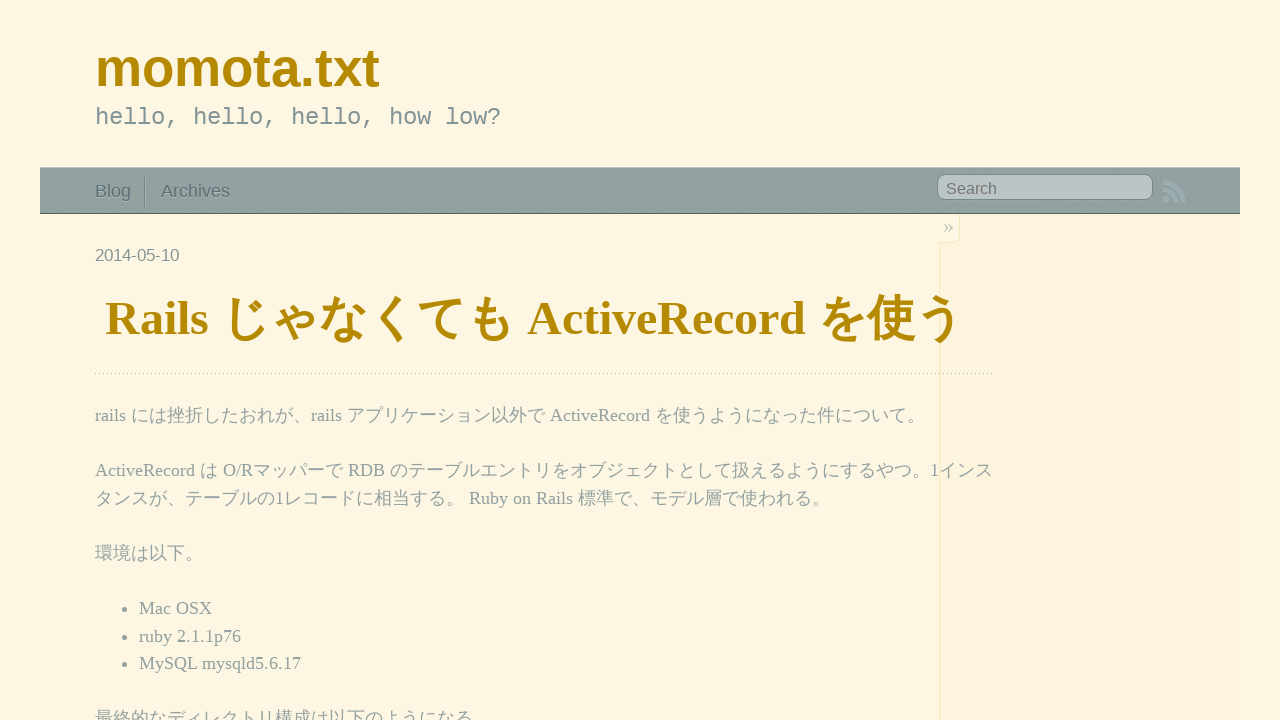